Tests navigation through dropdown menu by hovering on menu icon and clicking dropdown items

Starting URL: https://www.runlab.ru

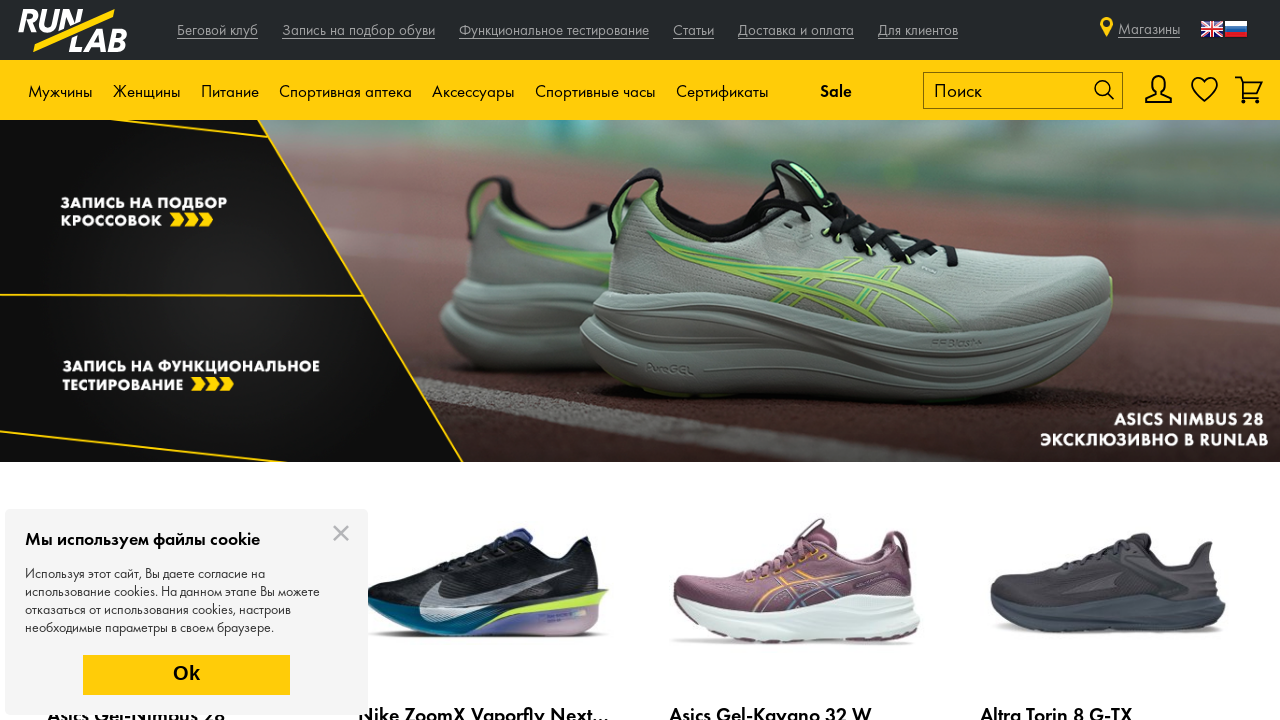

Hovered on menu icon to open dropdown menu at (918, 30) on .icn-menu-menu8
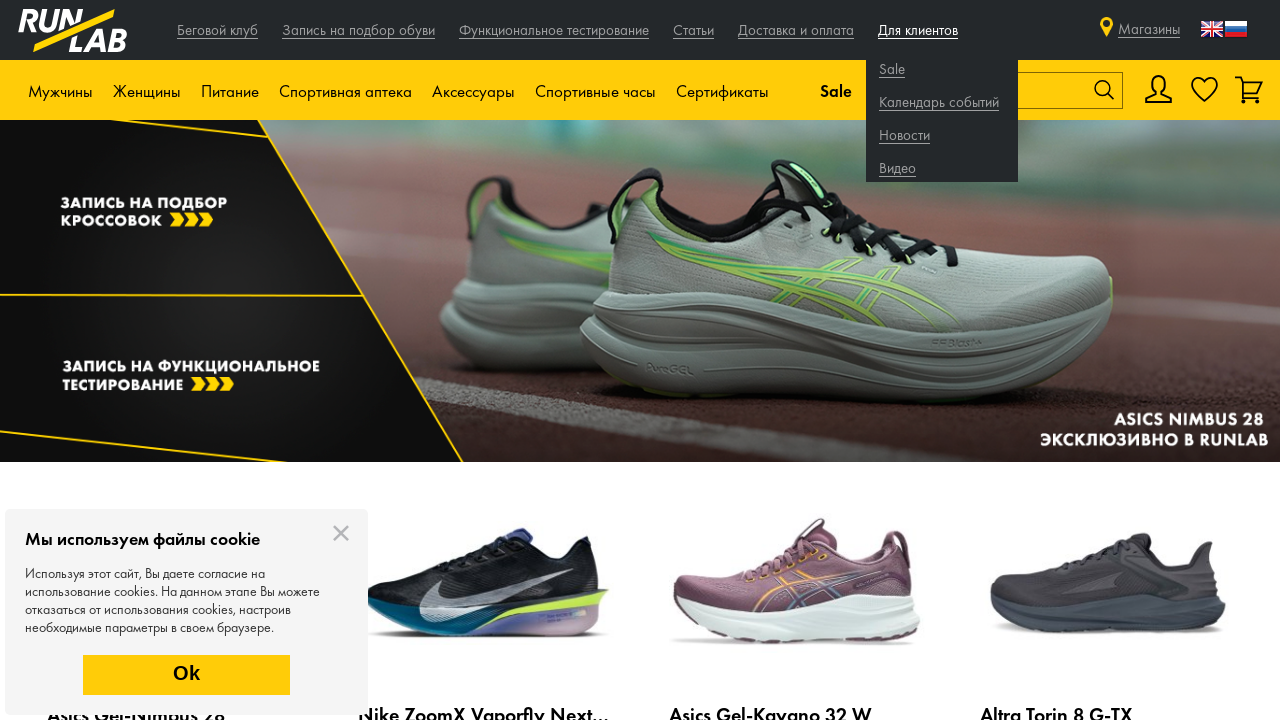

Clicked 'Sale' item from dropdown menu at (892, 70) on .dropdown >> internal:text="Sale"i
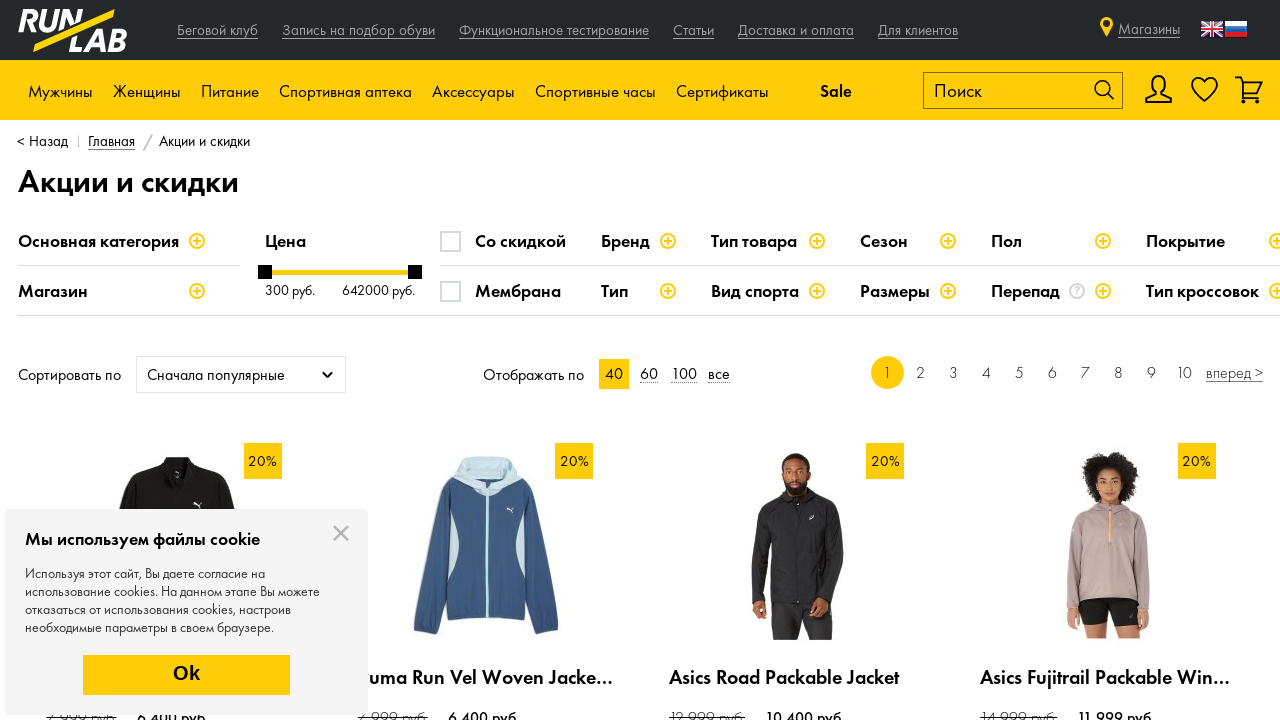

Verified 'Sale' content is visible on page
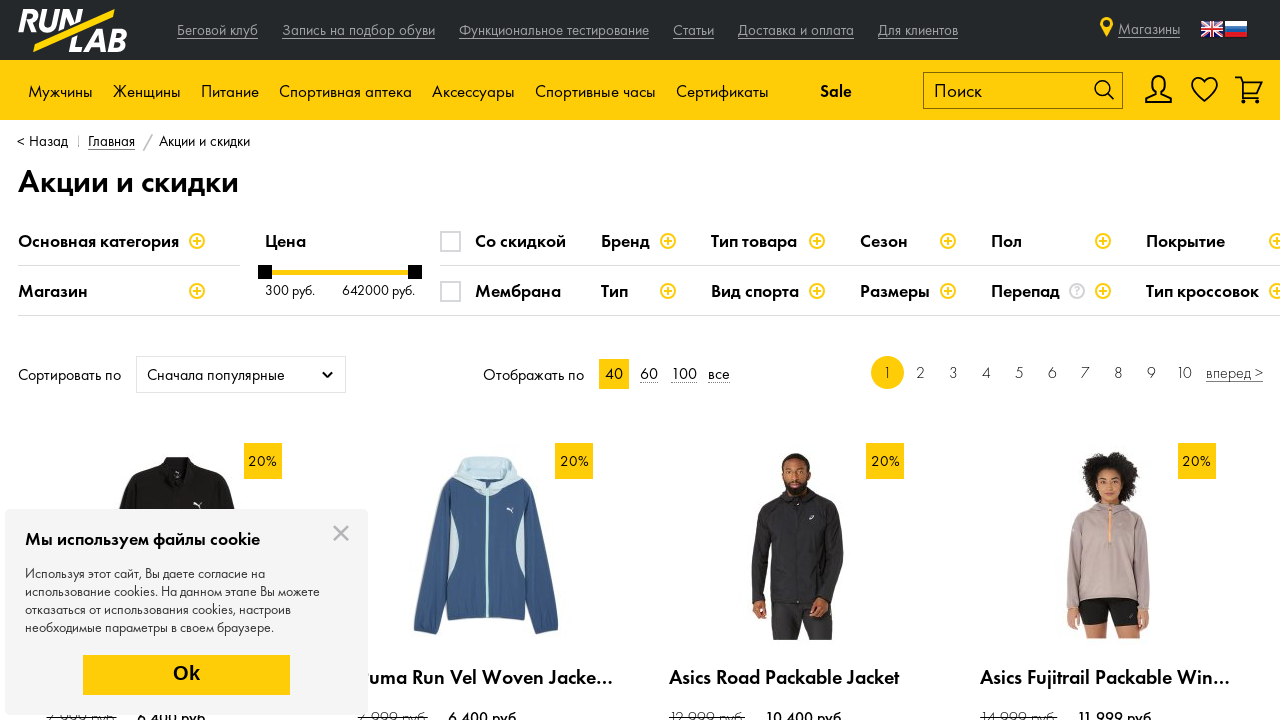

Navigated back to https://www.runlab.ru
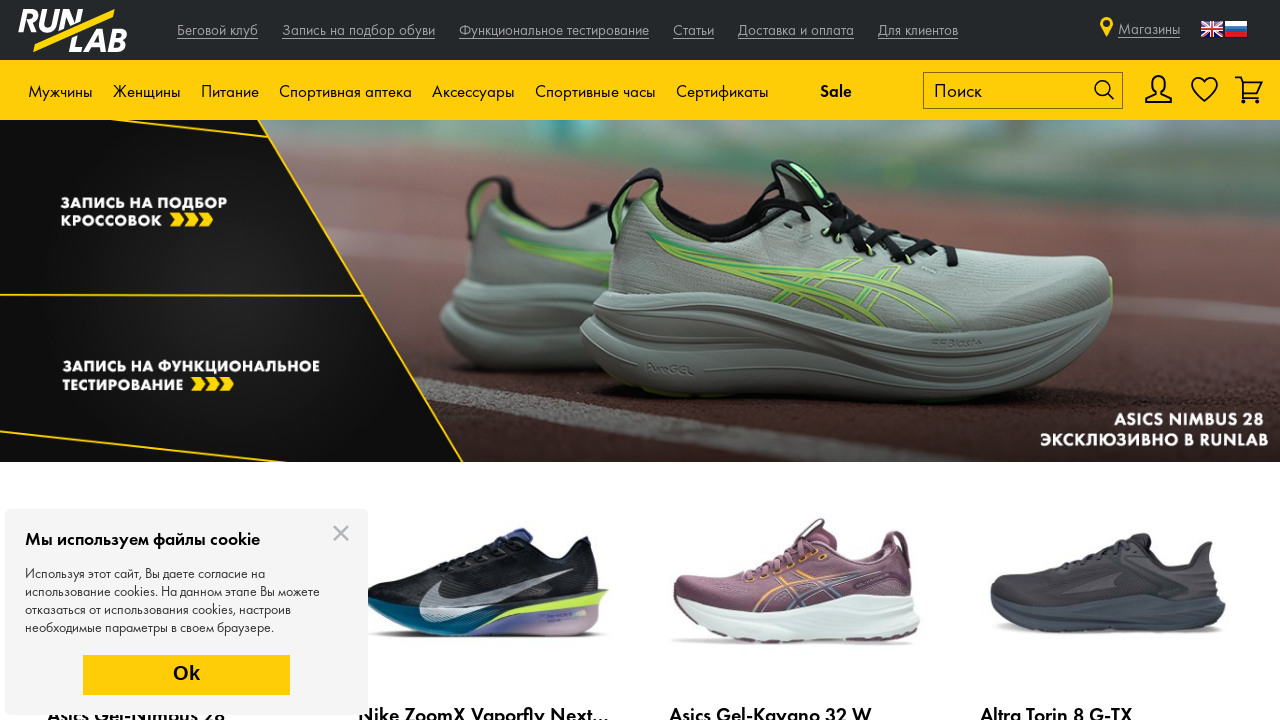

Hovered on menu icon to open dropdown menu again at (918, 30) on .icn-menu-menu8
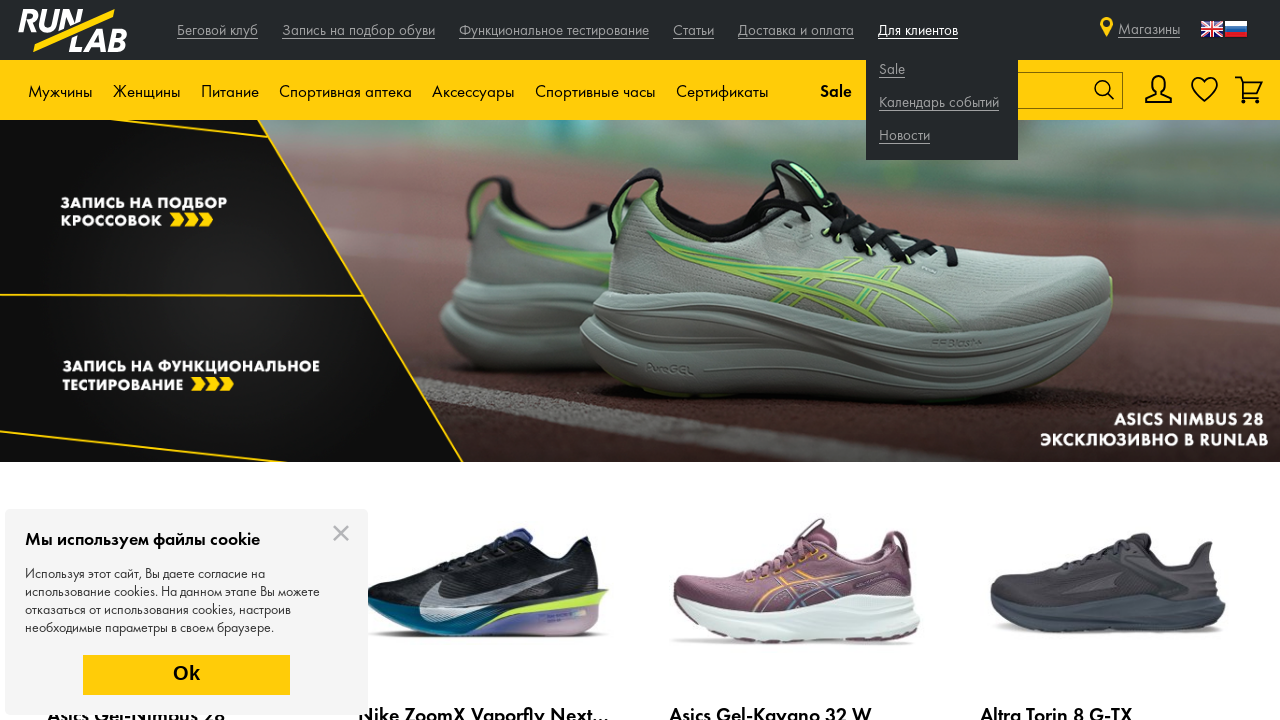

Clicked 'Отзывы' (Reviews) item from dropdown menu at (901, 202) on .dropdown >> internal:text="\u041e\u0442\u0437\u044b\u0432\u044b"i
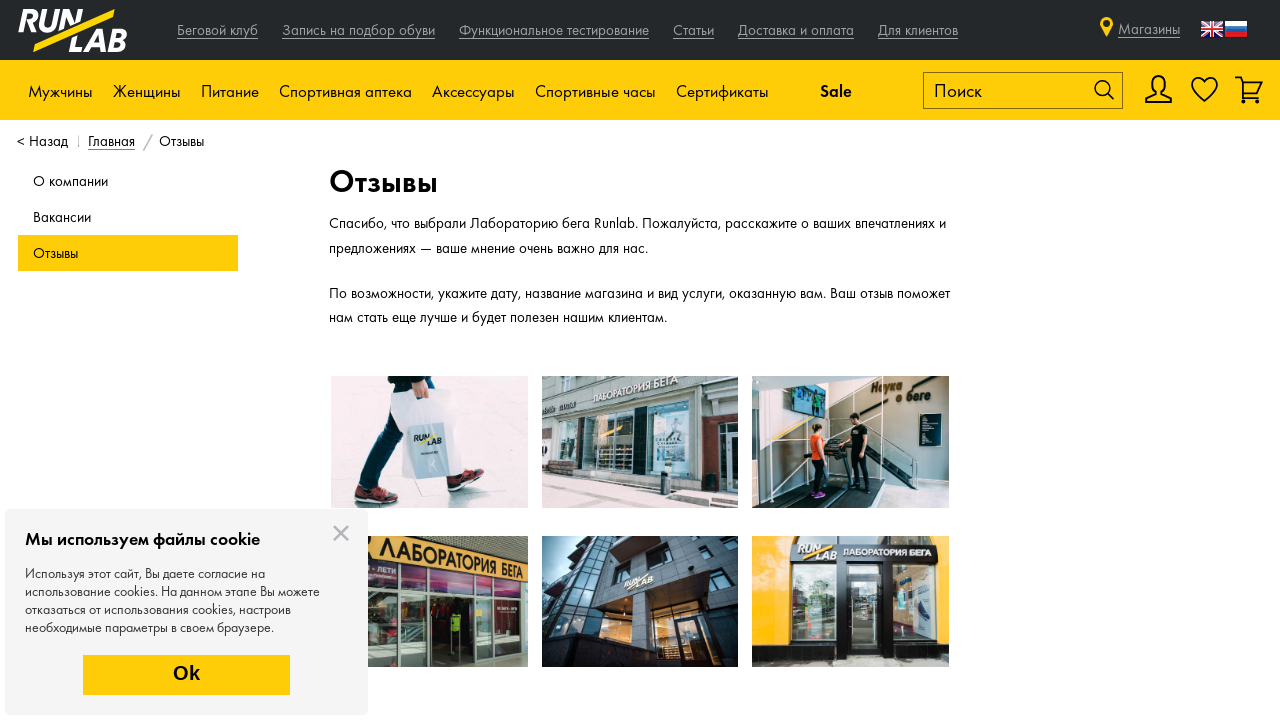

Verified 'Отзывы' content is visible on page
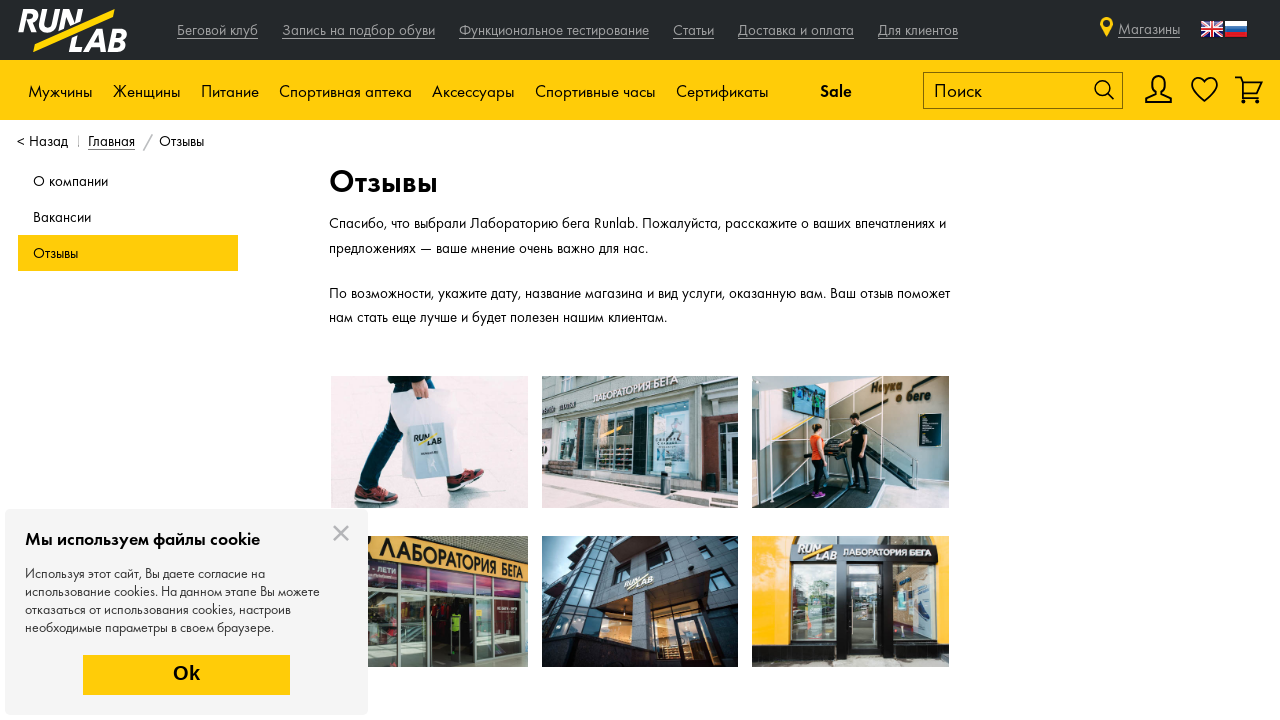

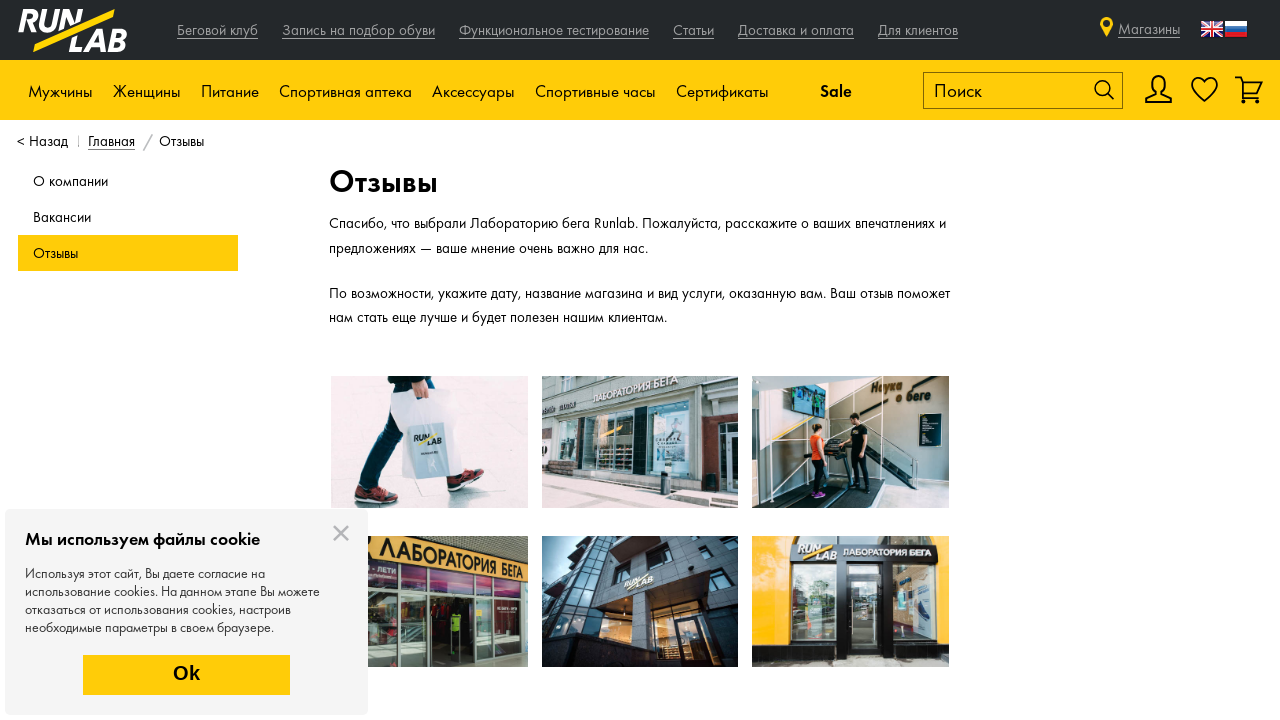